Tests form filling functionality by clicking a redirect link, then filling out a form with personal information (first name, last name, city, country) and submitting it.

Starting URL: http://suninjuly.github.io/find_link_text

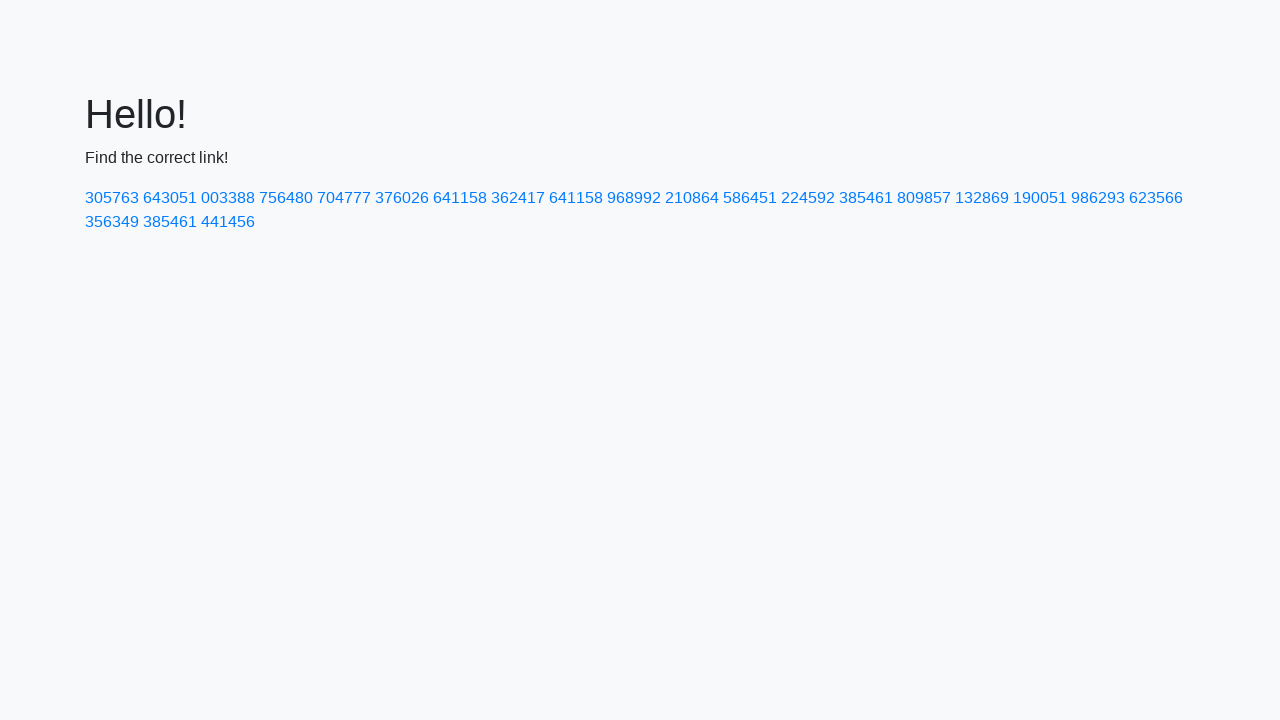

Clicked redirect link to navigate to form page at (808, 198) on a[href="find_link_text_redirect13.html"]
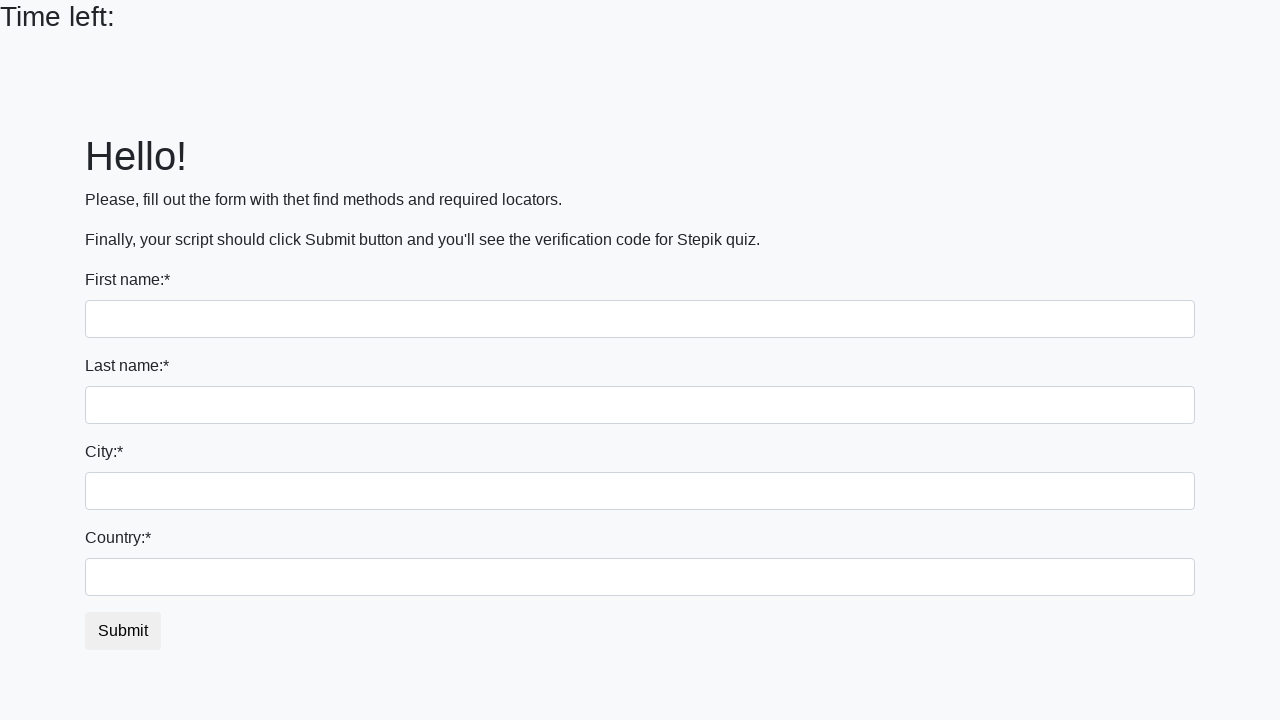

Filled first name field with 'Ivan' on input
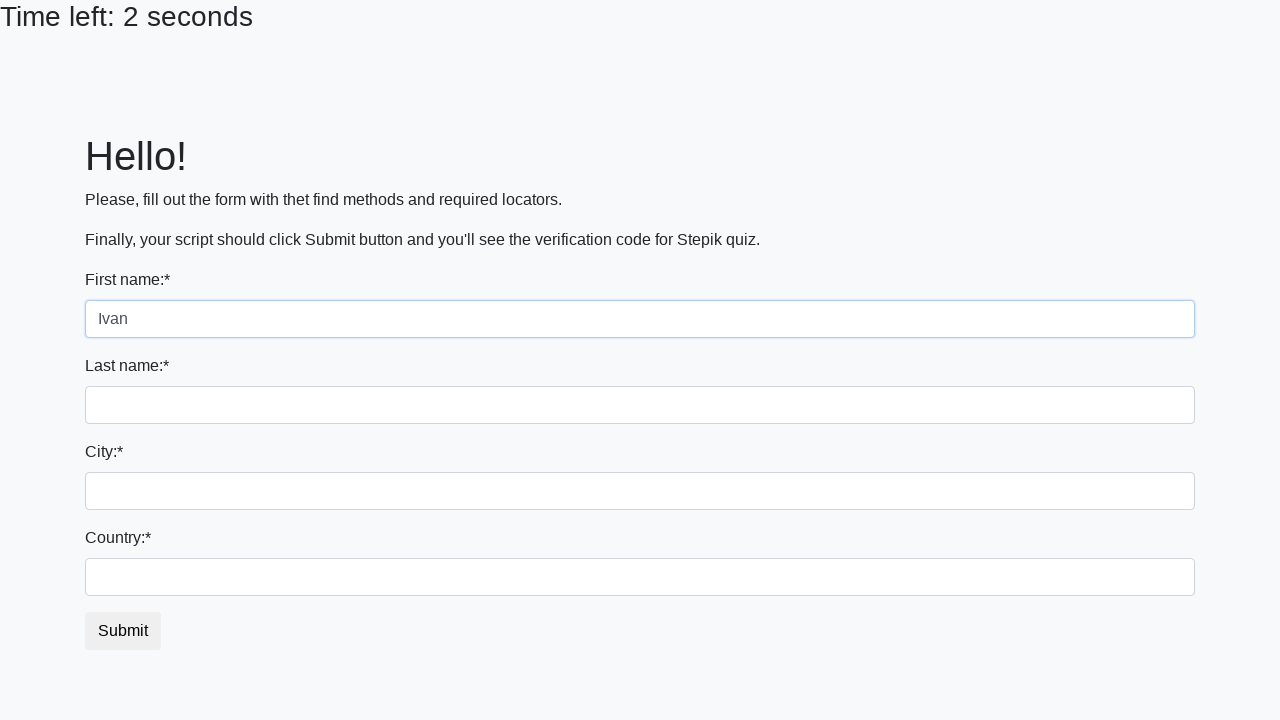

Filled last name field with 'Petrov' on input[name='last_name']
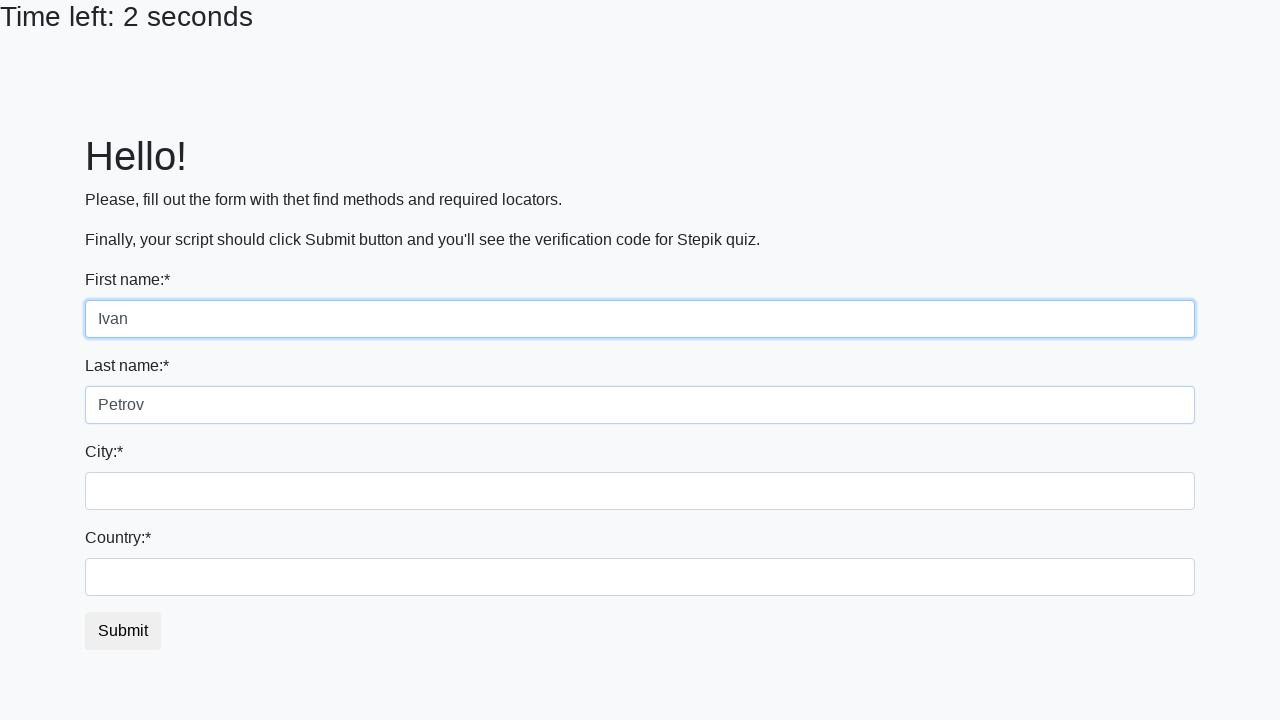

Filled city field with 'Smolensk' on .city
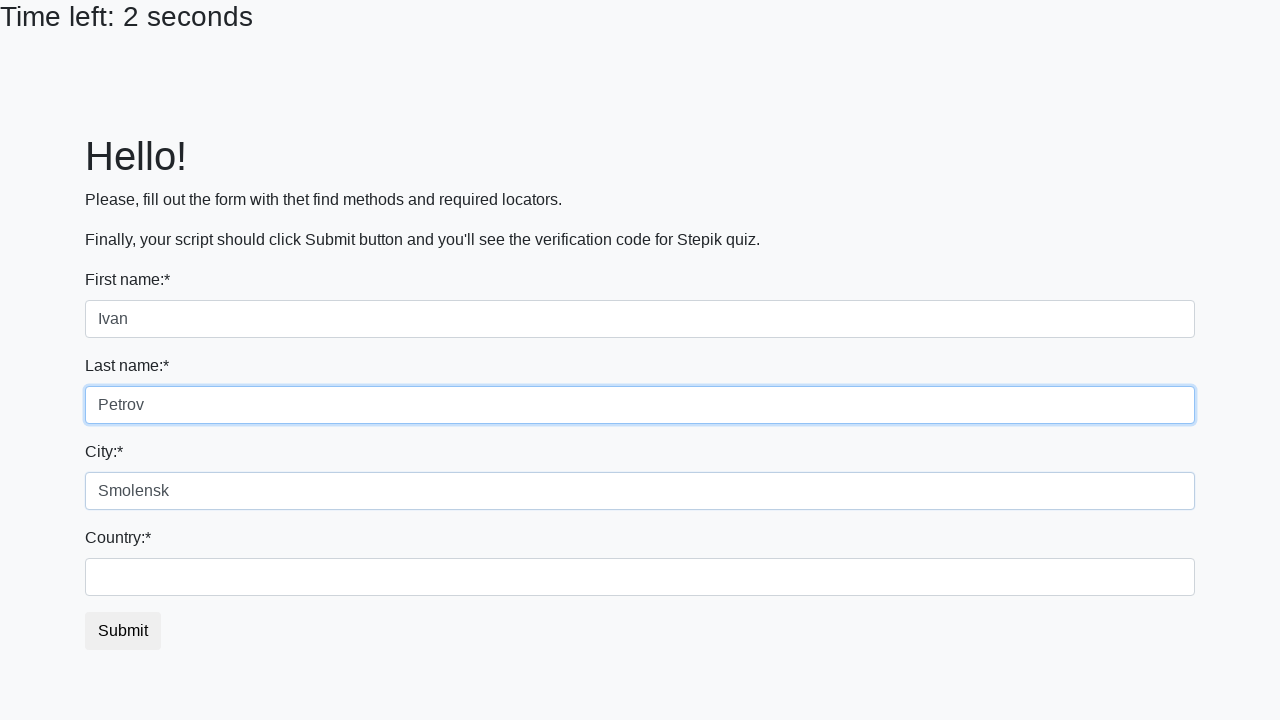

Filled country field with 'Russia' on #country
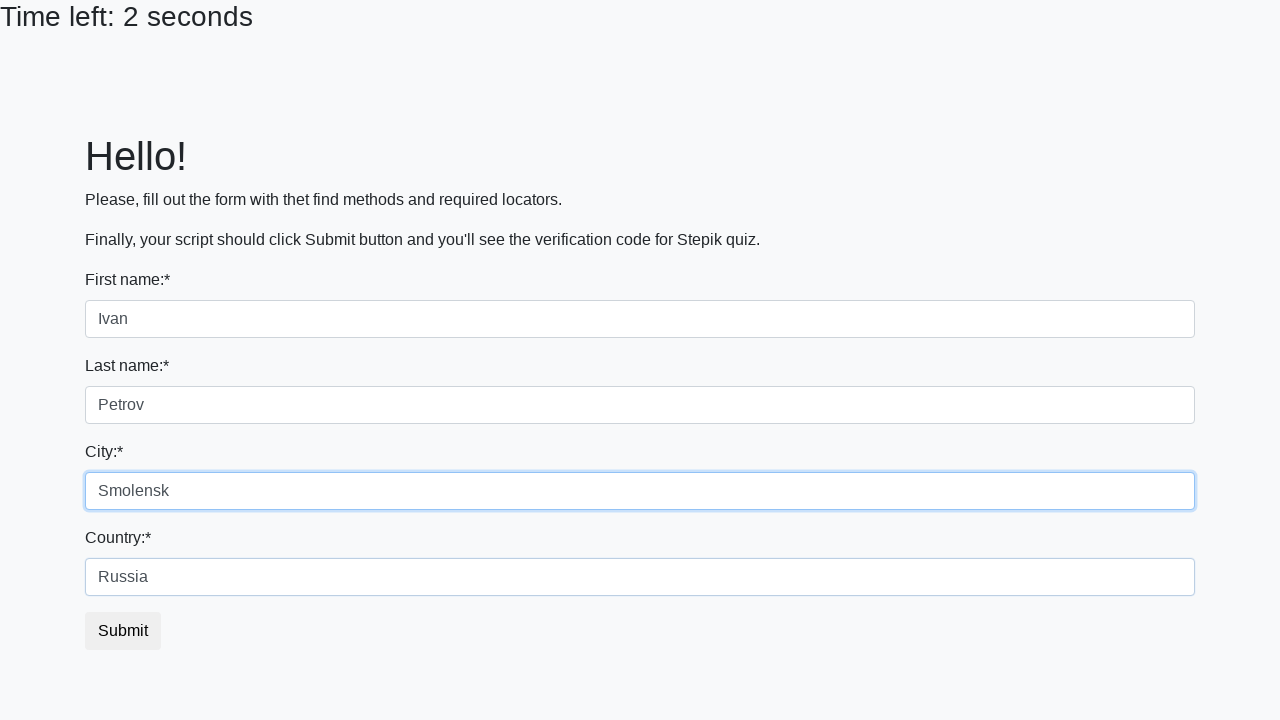

Clicked submit button to submit form at (123, 631) on button.btn
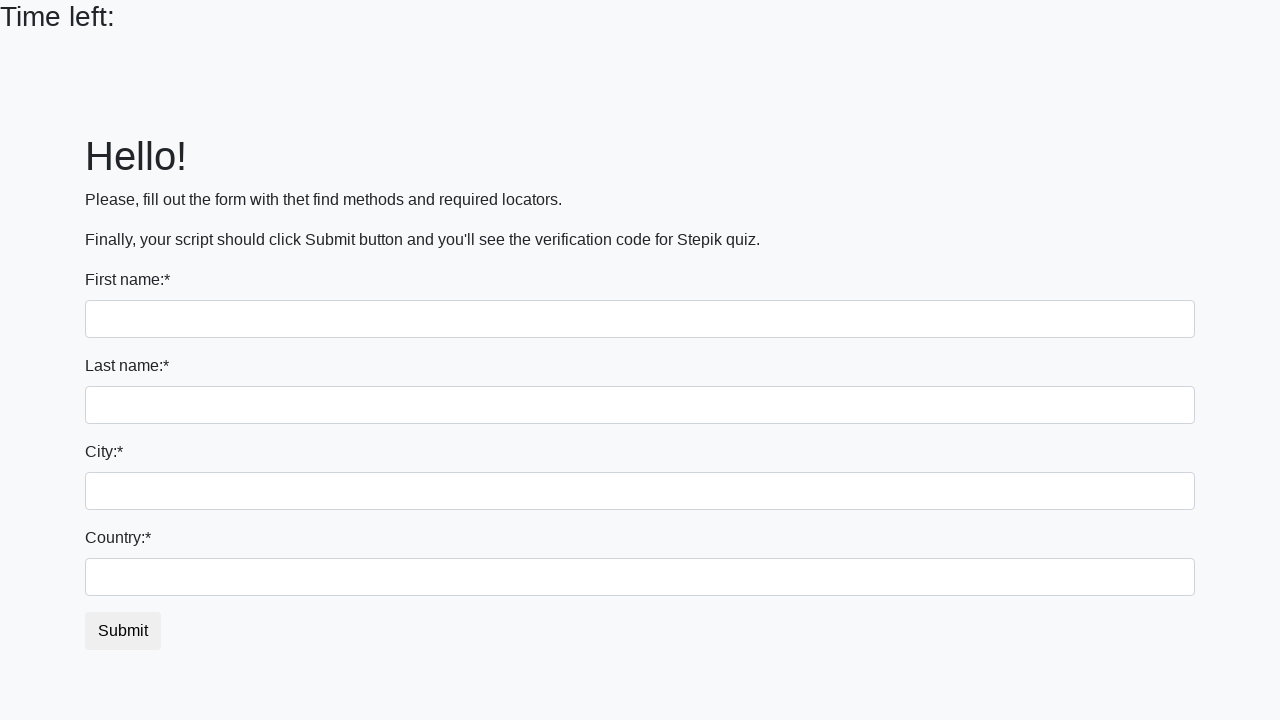

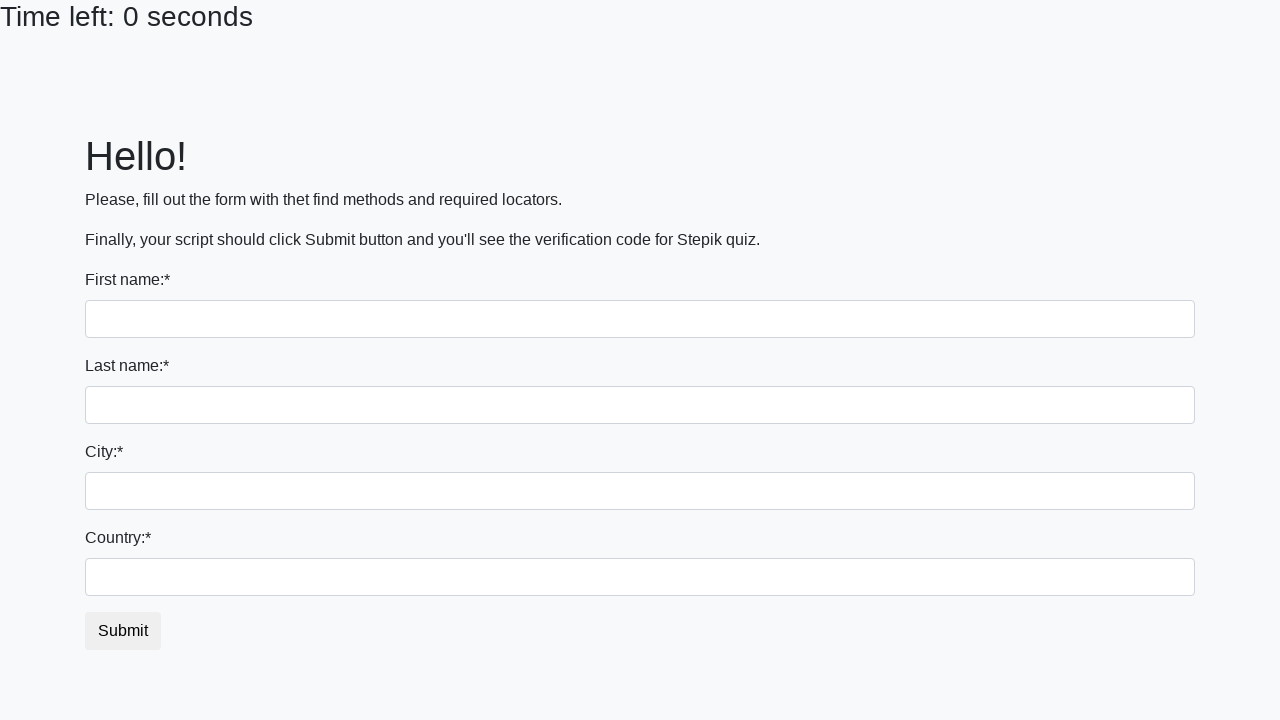